Tests browser window management by opening a new window, navigating to a second URL, and then switching back to the original window.

Starting URL: https://testautomationpractice.blogspot.com/

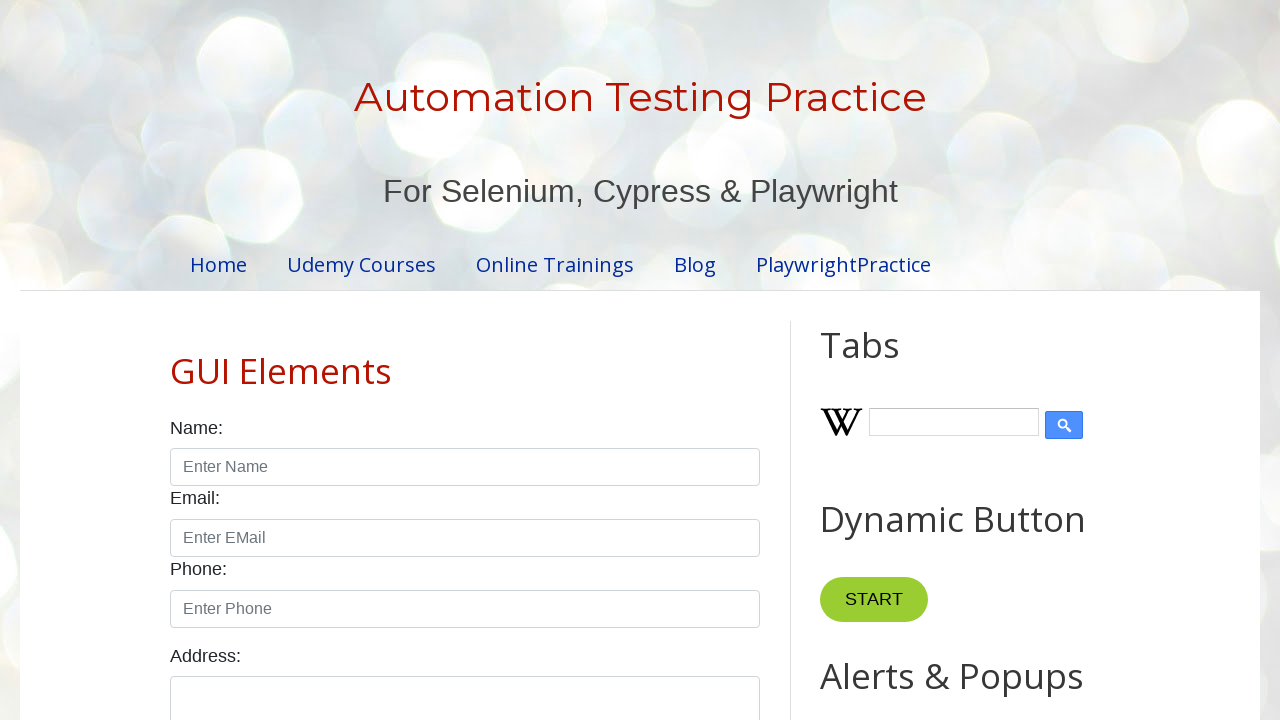

Opened a new browser window/tab
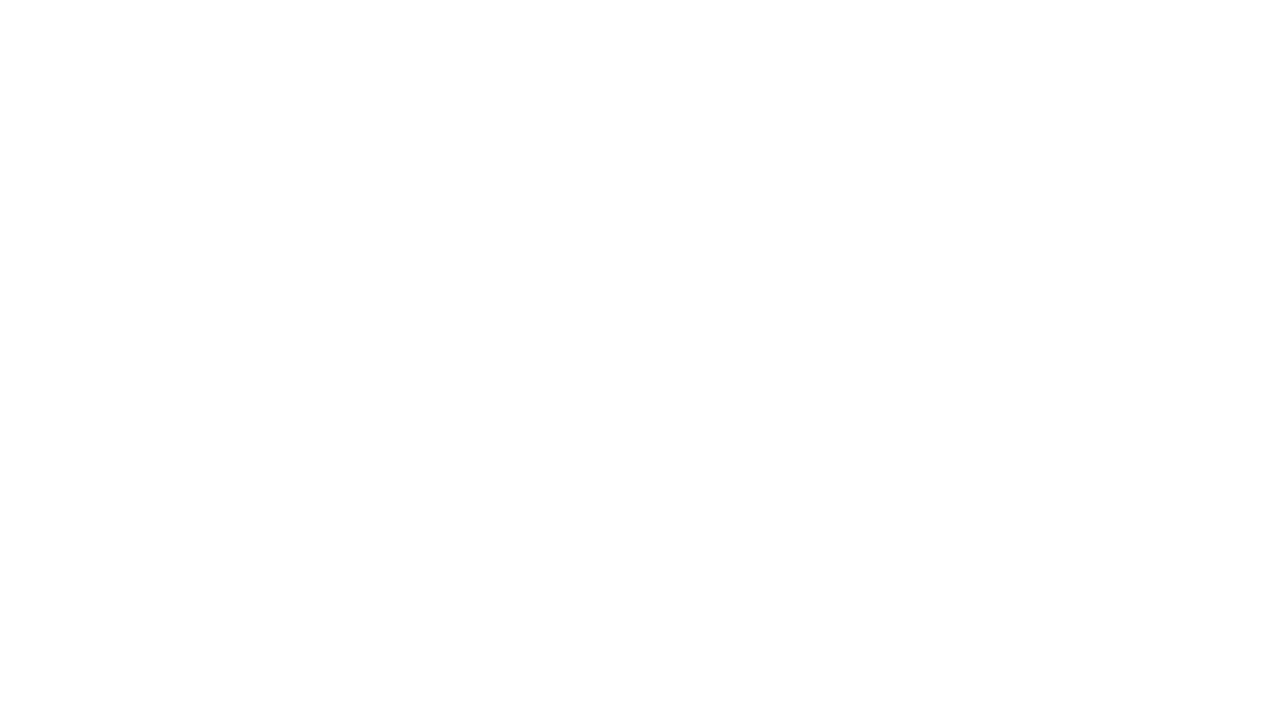

Navigated new window to jQuery site
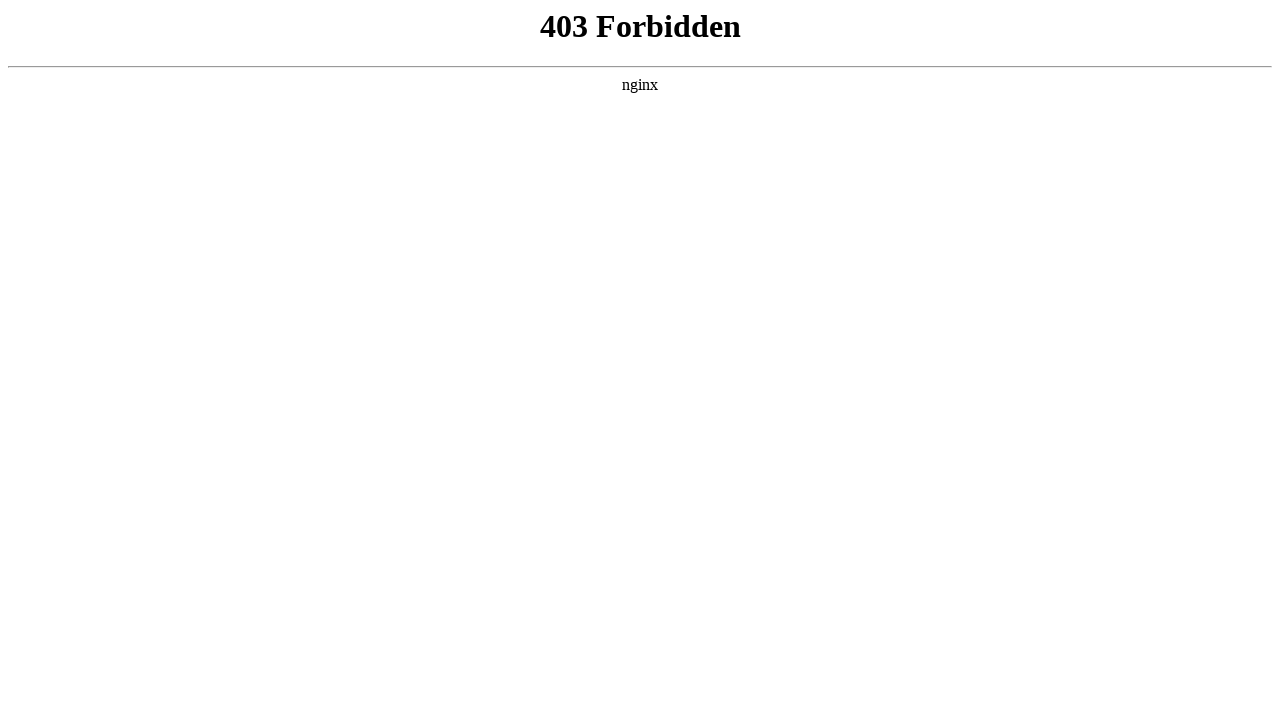

New page loaded completely
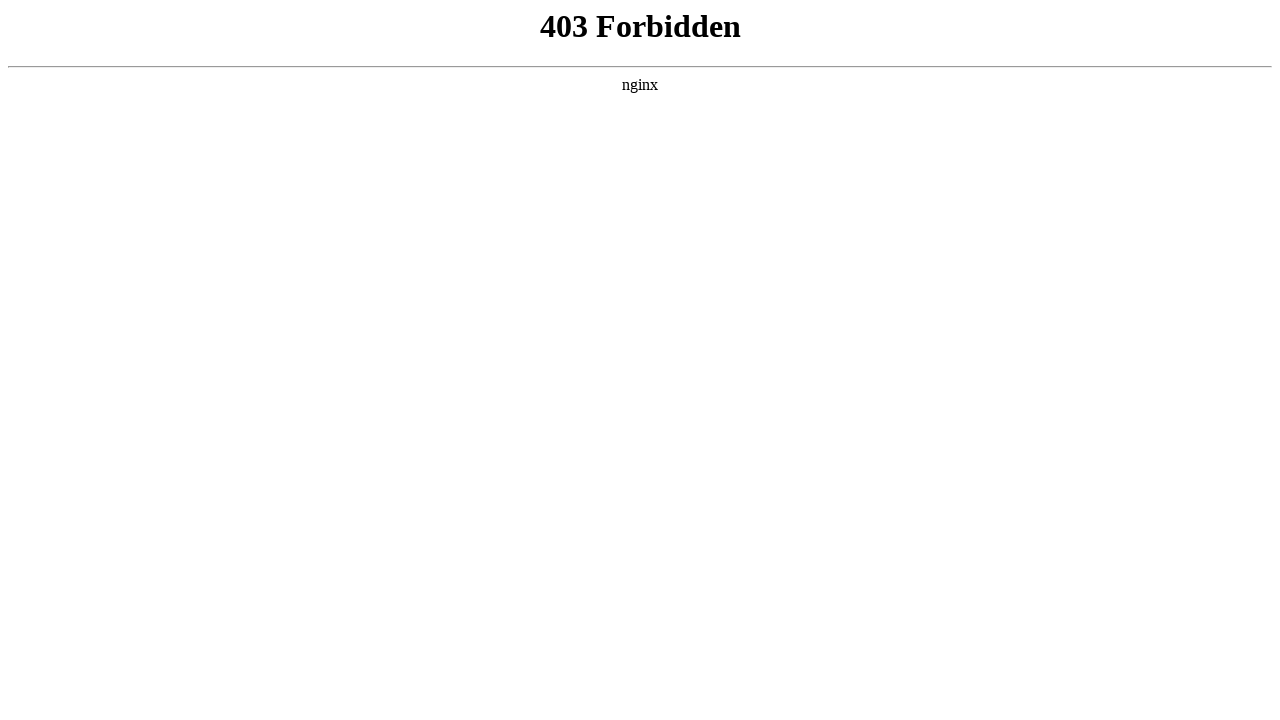

Retrieved all pages in browser context
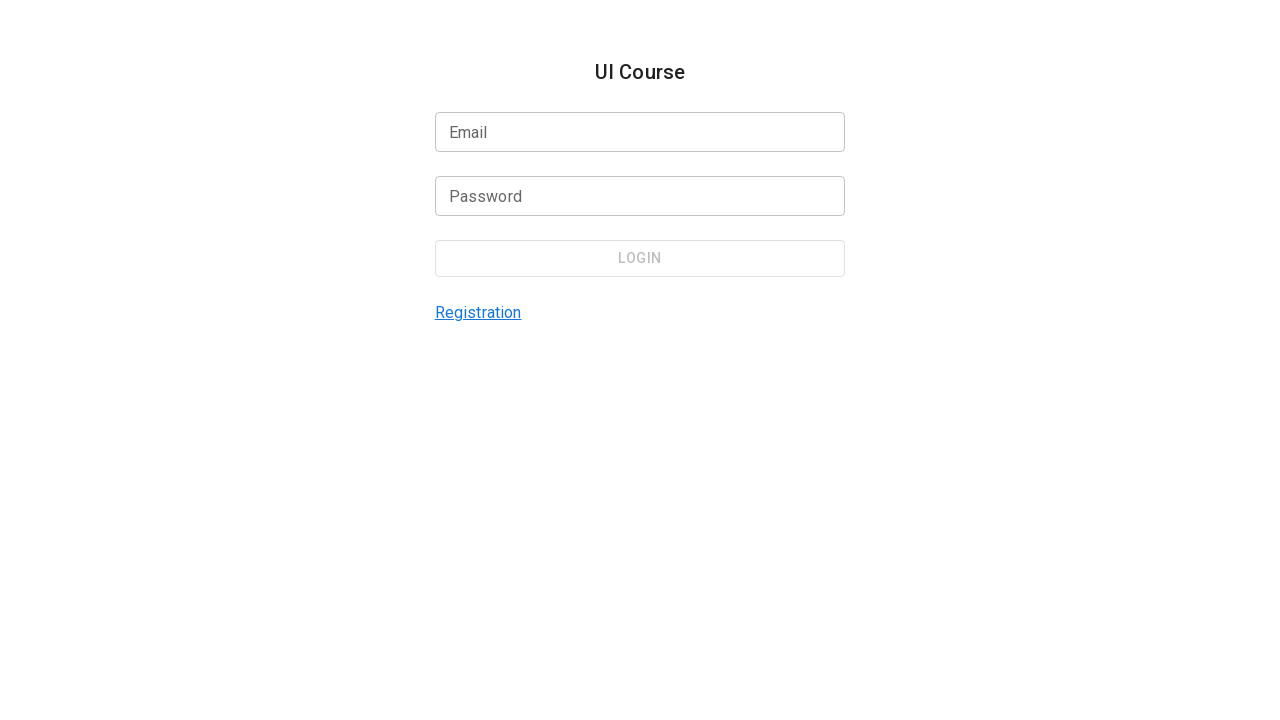

Switched back to original window
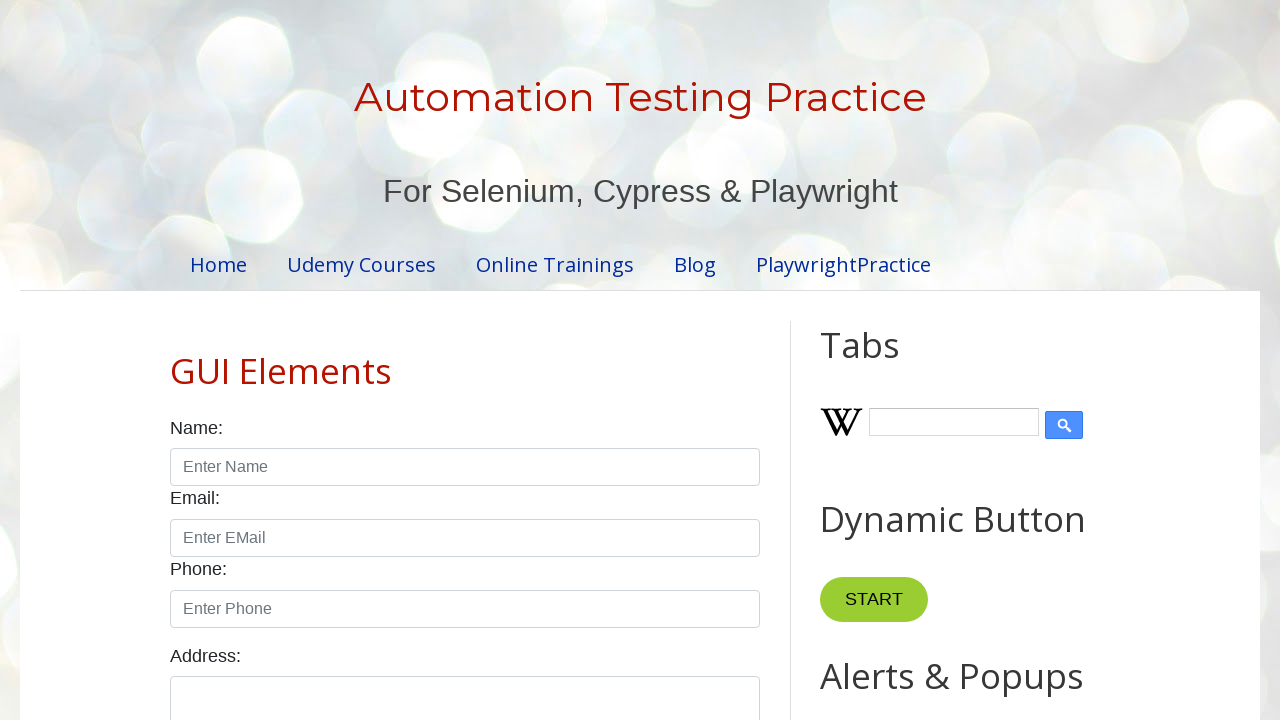

Original page fully loaded and ready
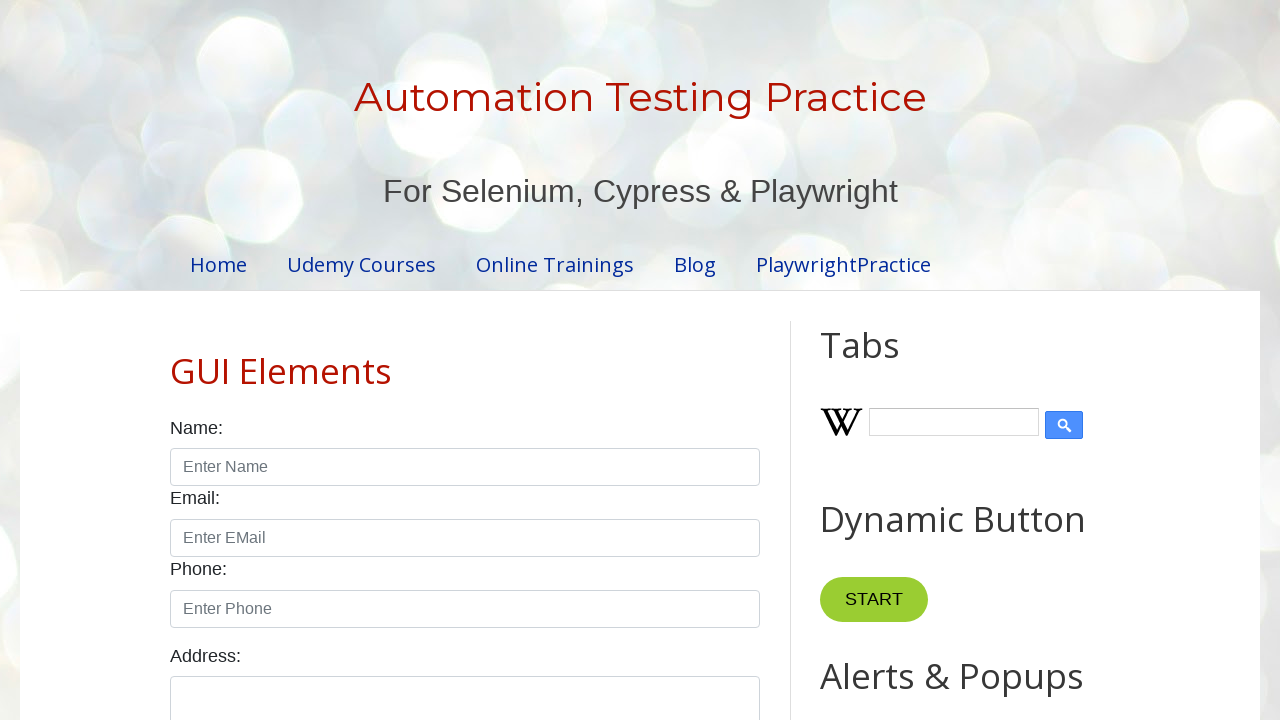

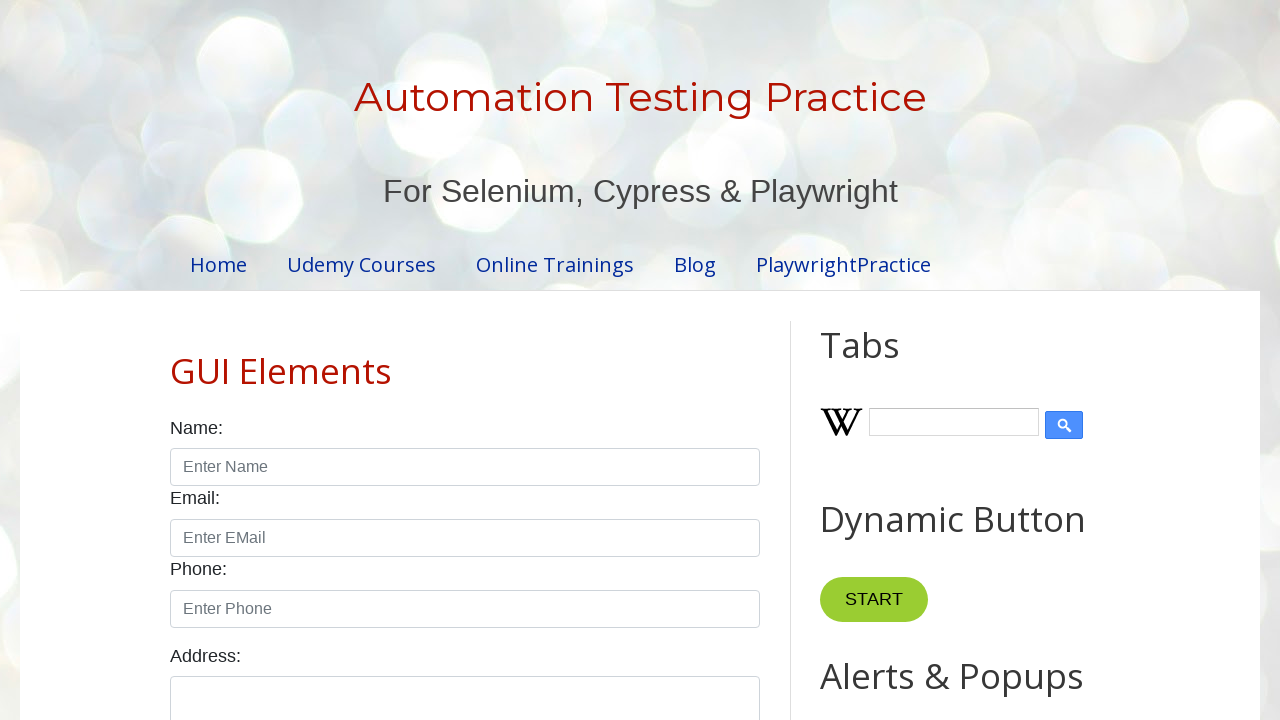